Tests notification message functionality by clicking a button and verifying that a notification appears with expected text

Starting URL: https://the-internet.herokuapp.com/notification_message_rendered

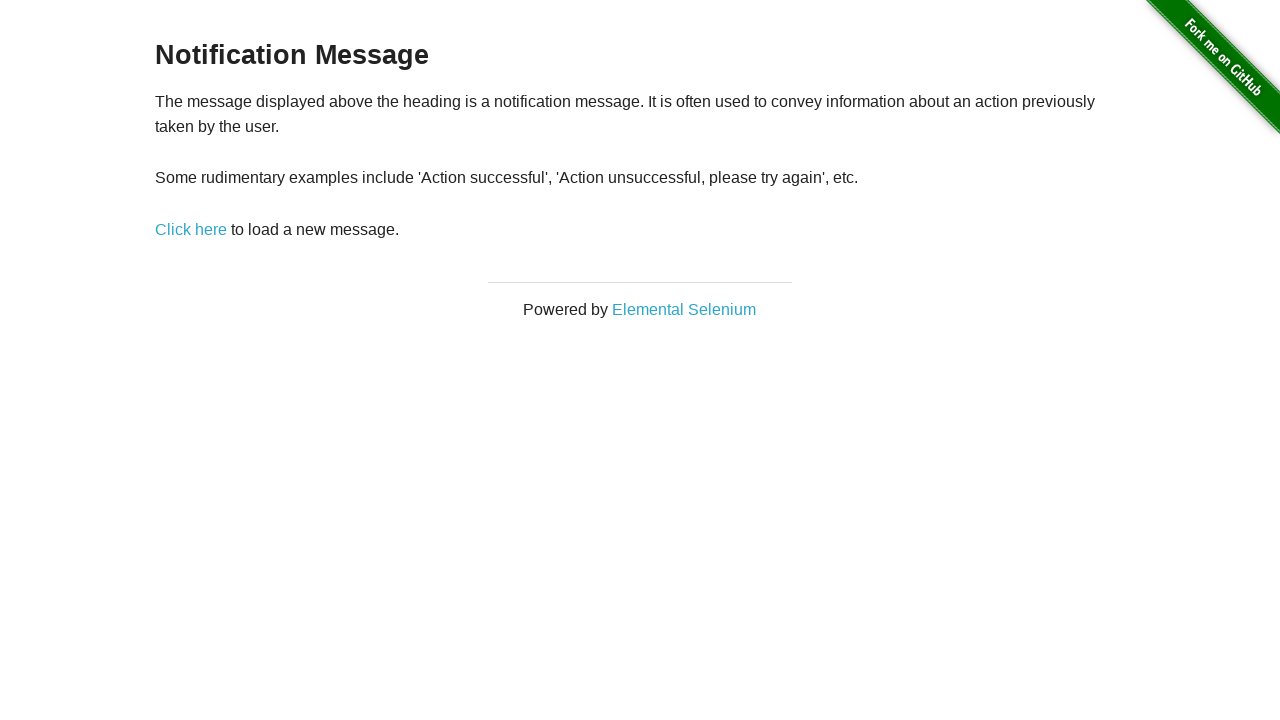

Clicked button to trigger notification at (191, 229) on xpath=.//div/p/a
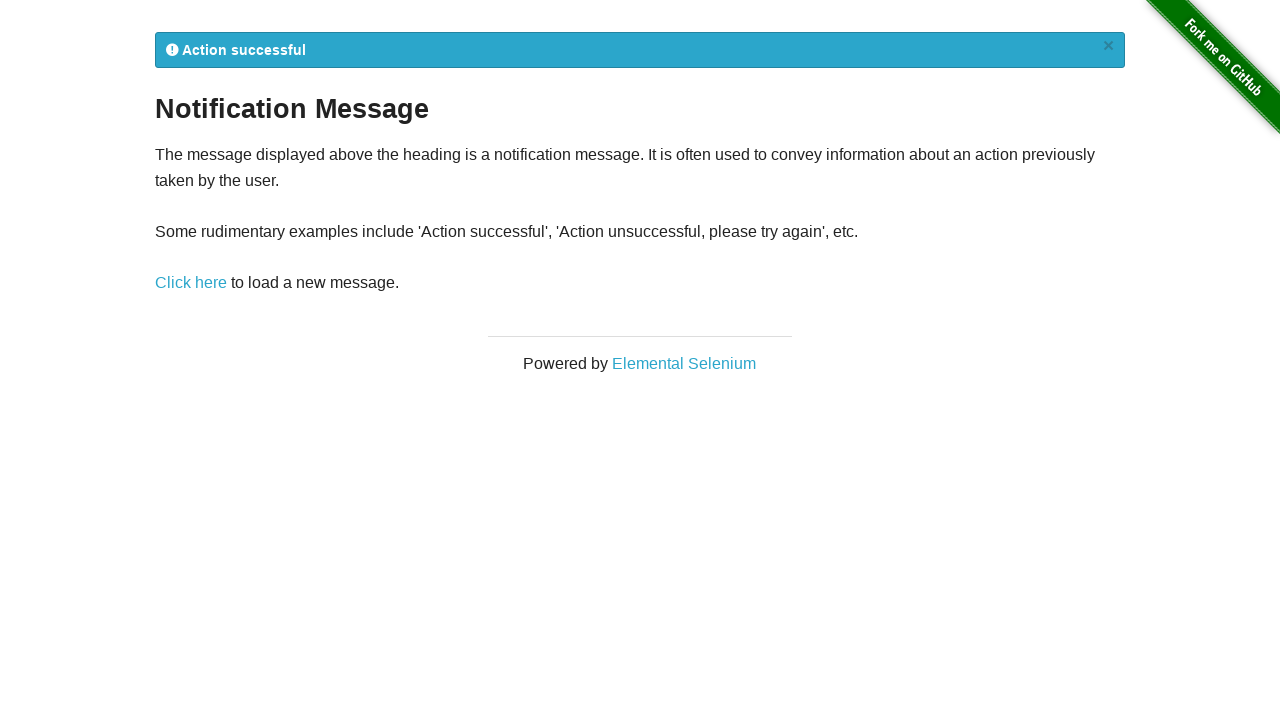

Notification appeared and became visible
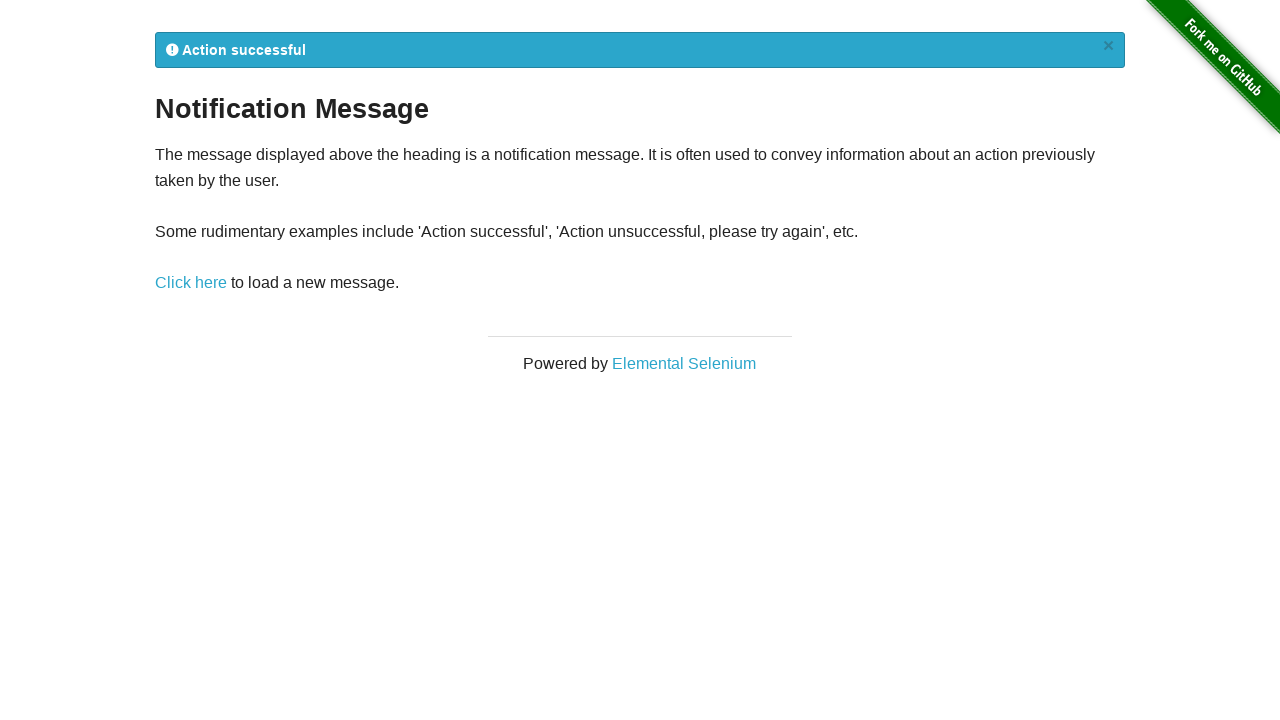

Located notification element
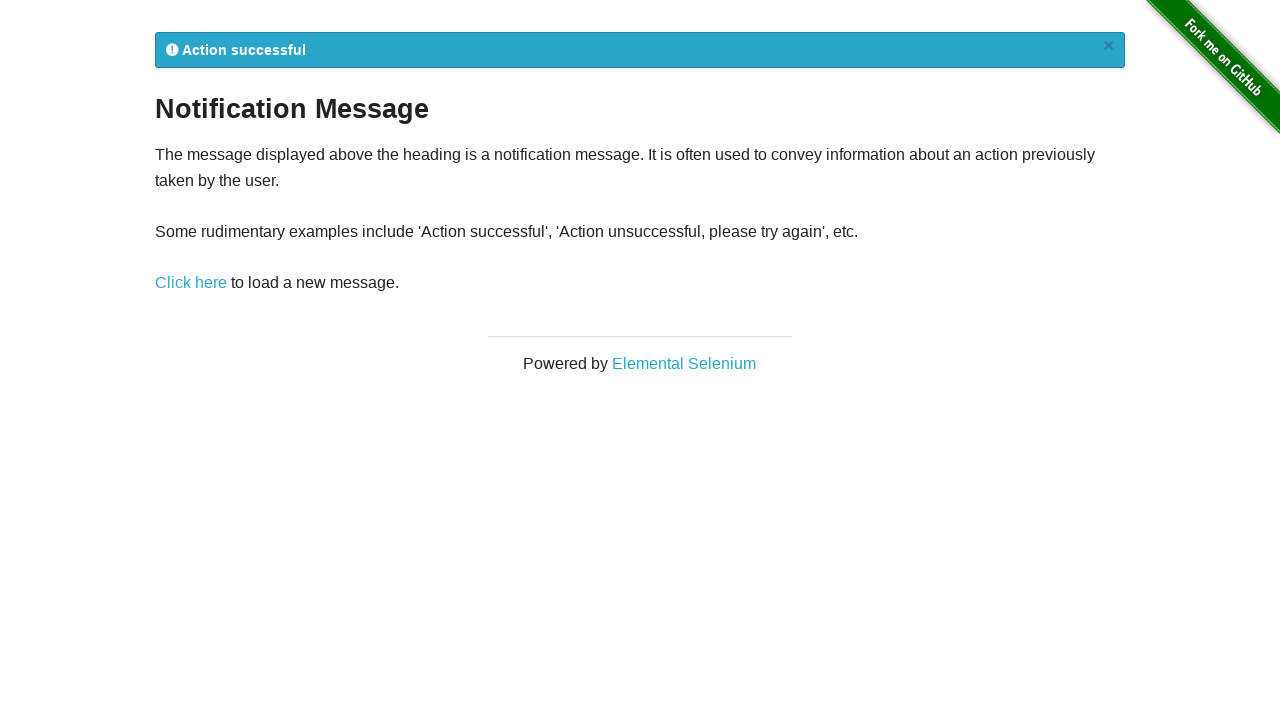

Retrieved notification text content
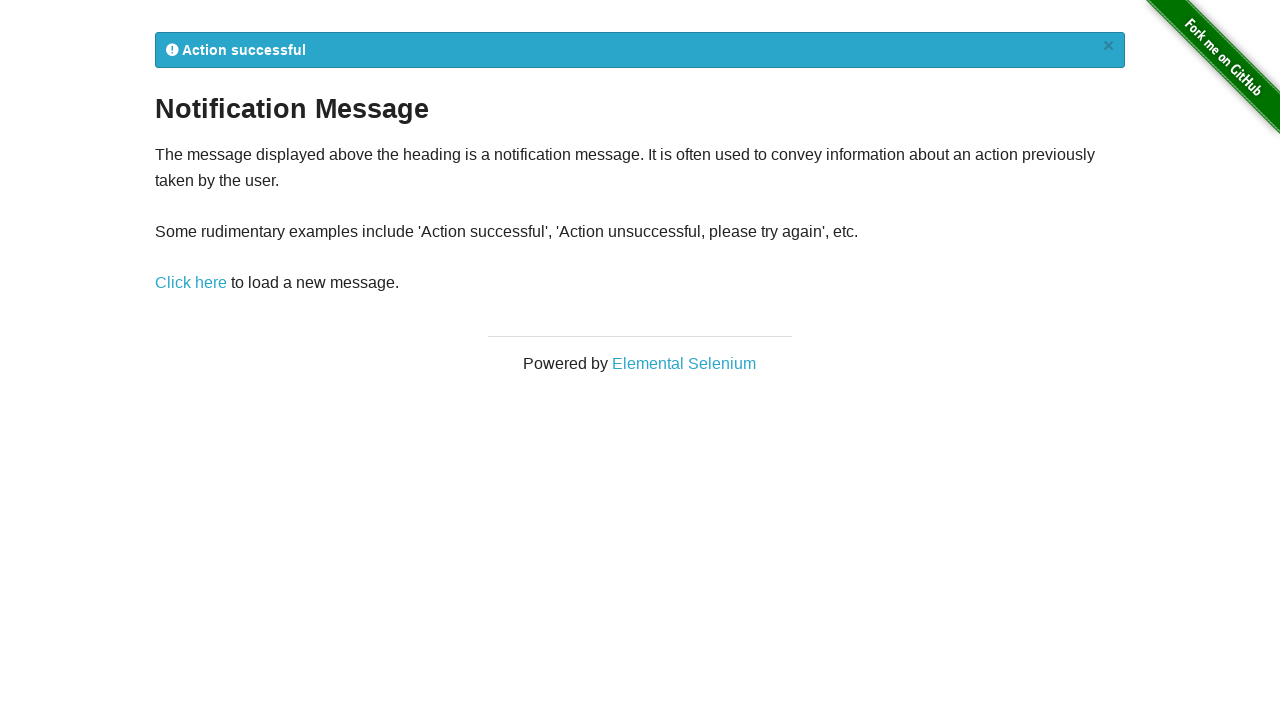

Text mismatch - Expected: 'Action successful
×', Got: '
            Action successful
            ×
          '
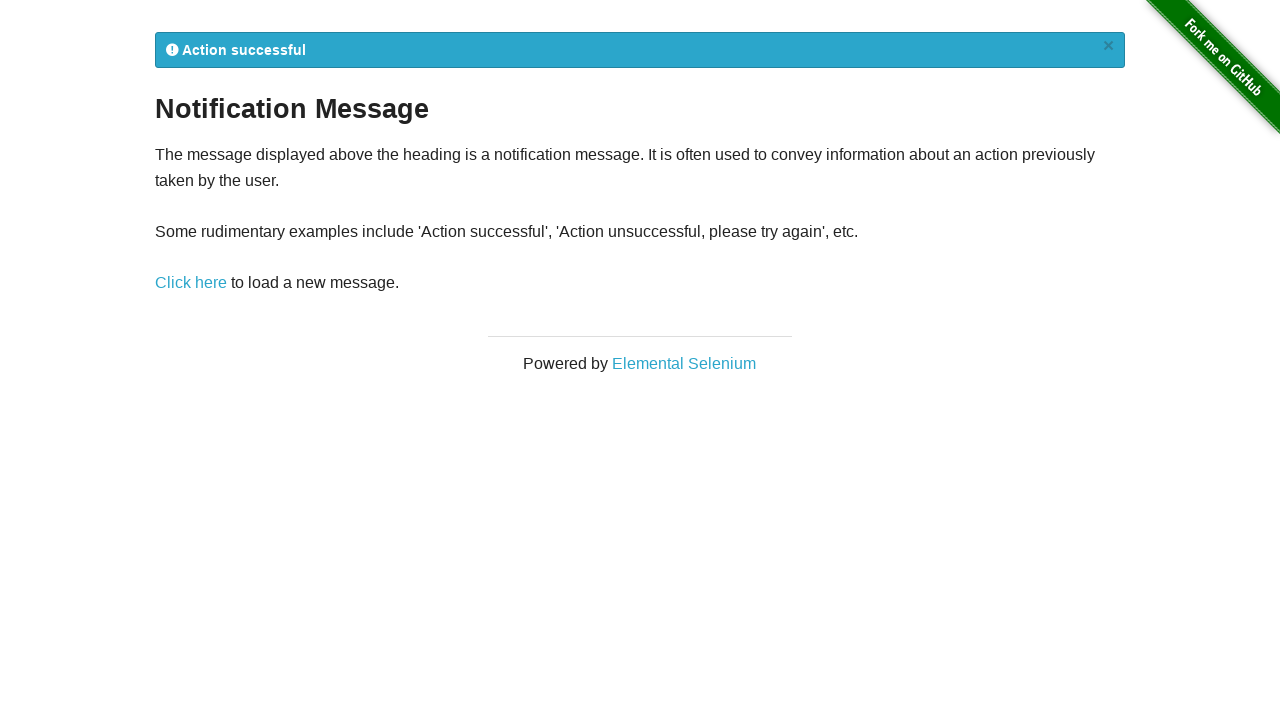

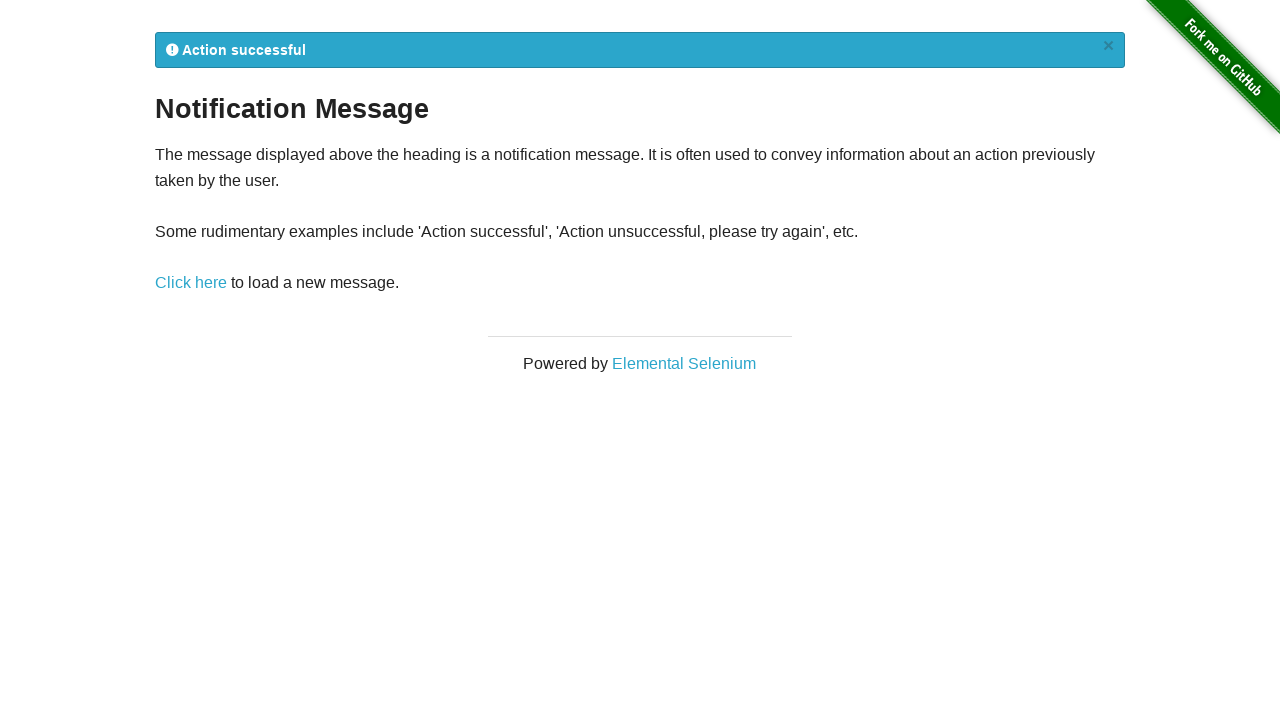